Tests Google Forms radio button selection by clicking on the Hà Nội option and verifying its checked state

Starting URL: https://docs.google.com/forms/d/e/1FAIpQLSfiypnd69zhuDkjKgqvpID9kwO29UCzeCVrGGtbNPZXQok0jA/viewform

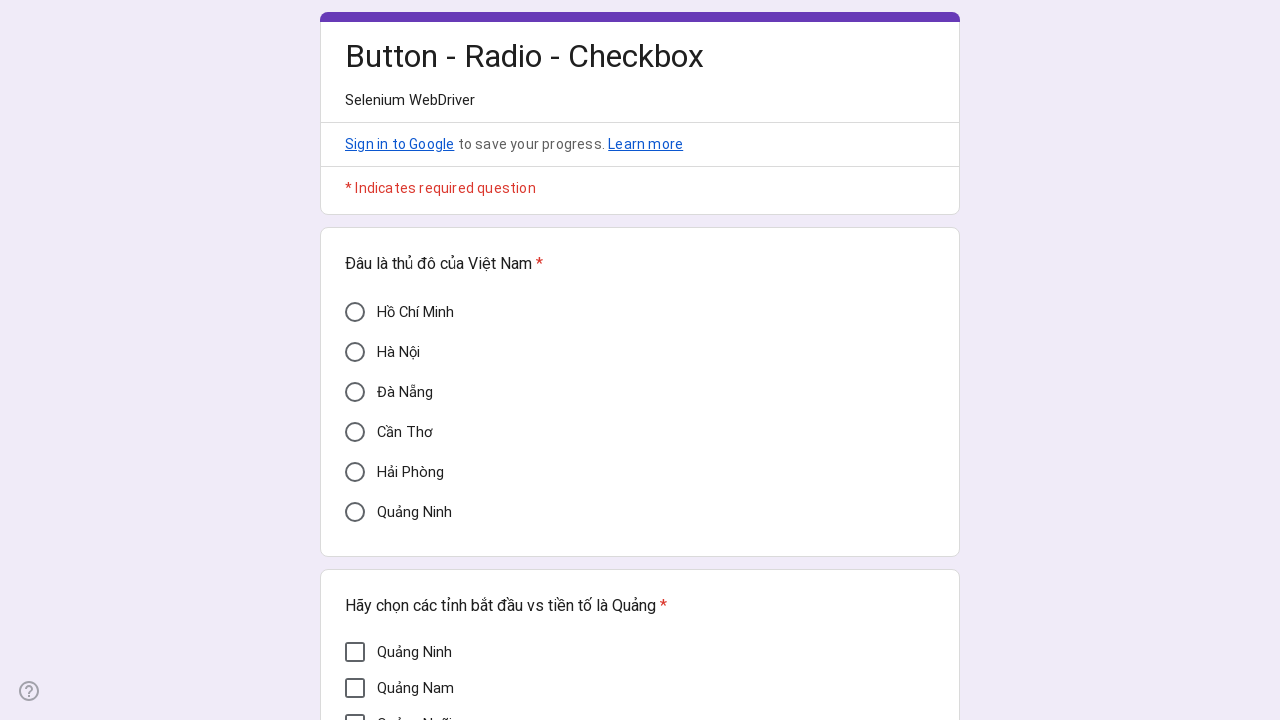

Clicked on the Hà Nội radio button option at (355, 352) on div[aria-label='Hà Nội']
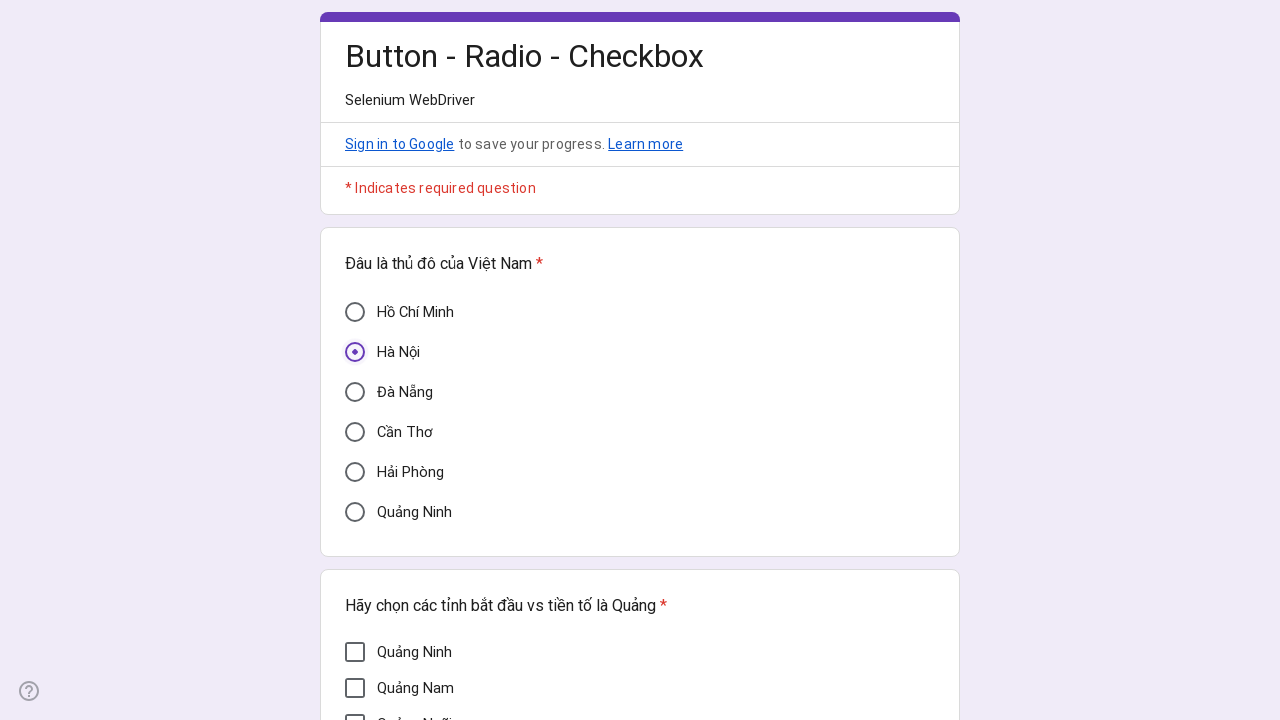

Verified that Hà Nội radio button is checked (aria-checked='true')
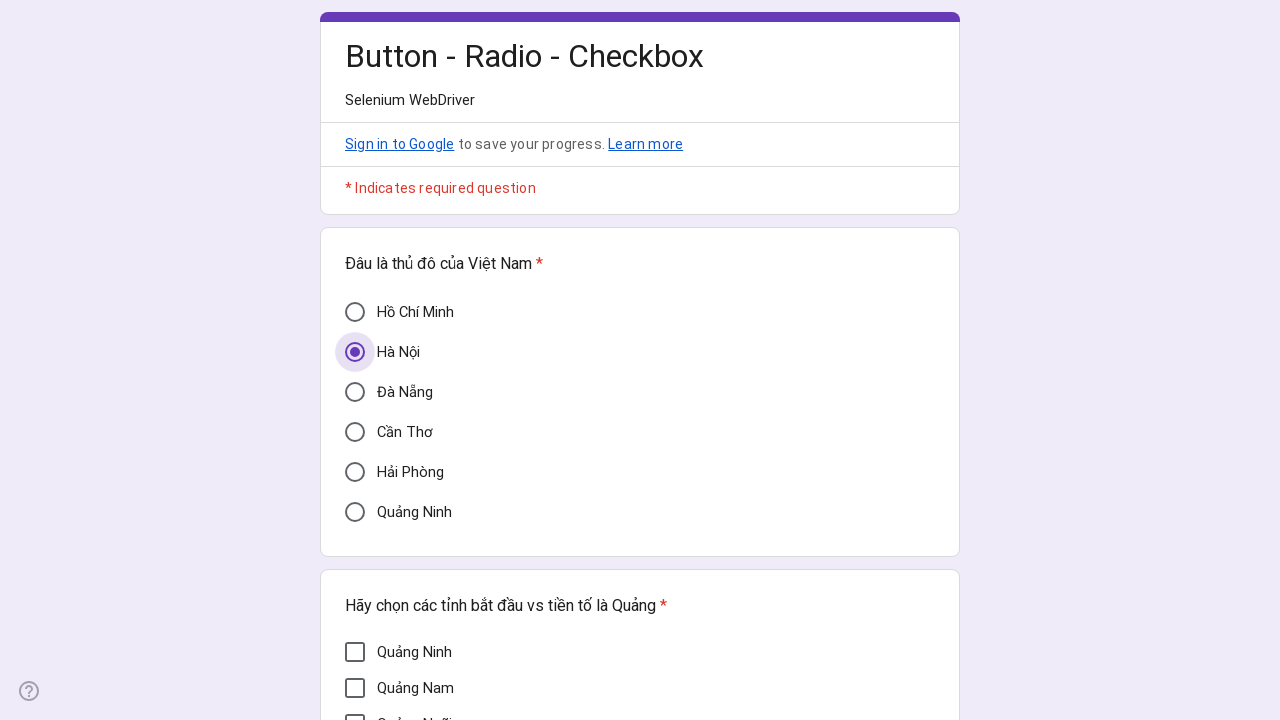

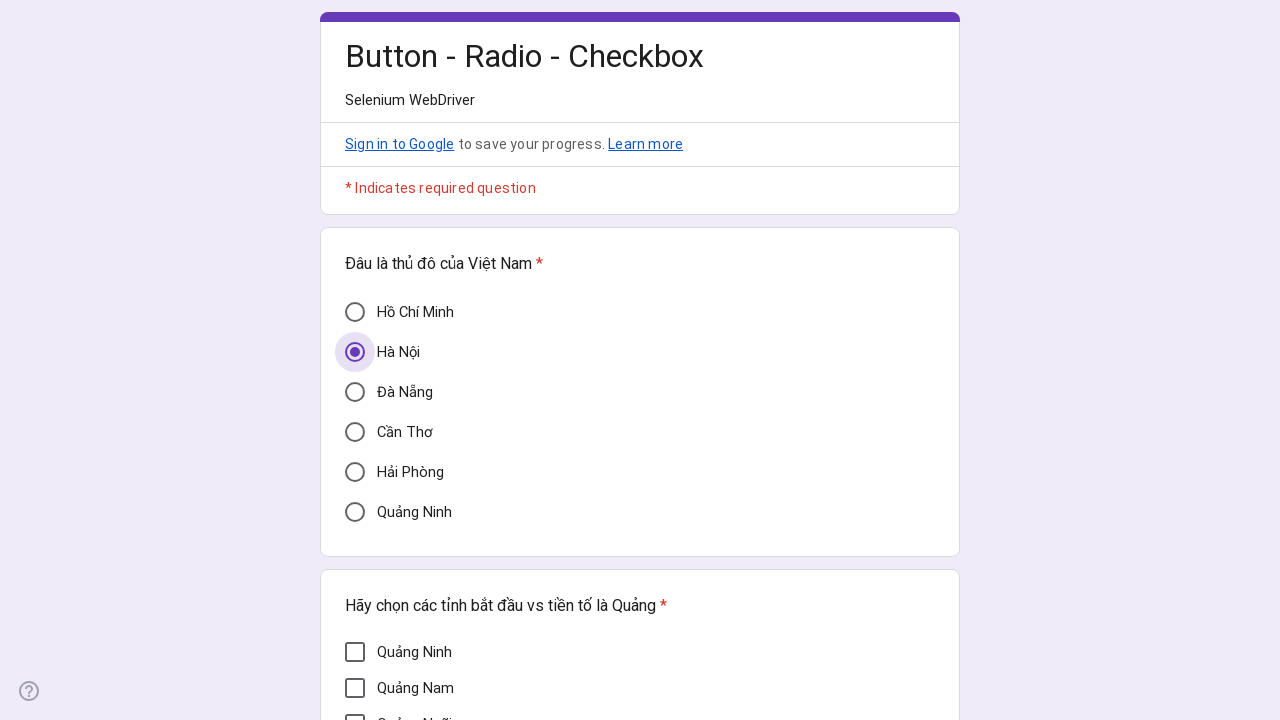